Navigates to JPL Space page and clicks the full image button to view the featured image

Starting URL: https://data-class-jpl-space.s3.amazonaws.com/JPL_Space/index.html

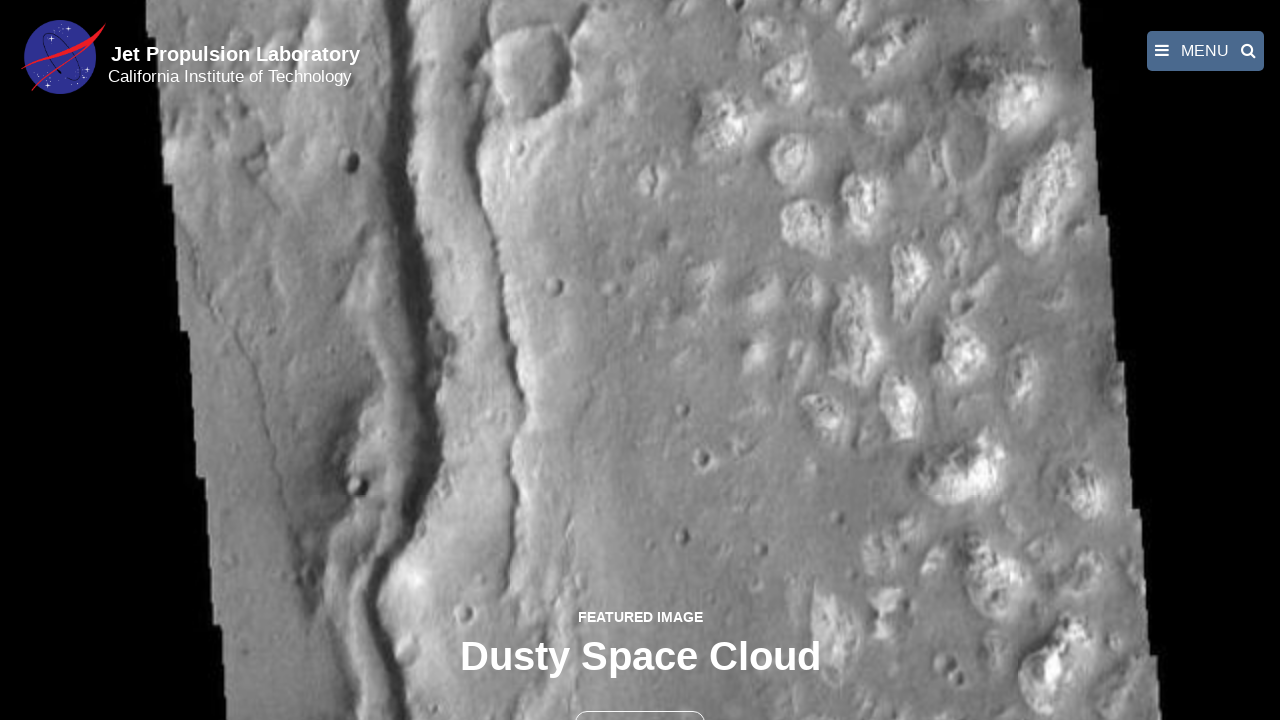

Navigated to JPL Space page
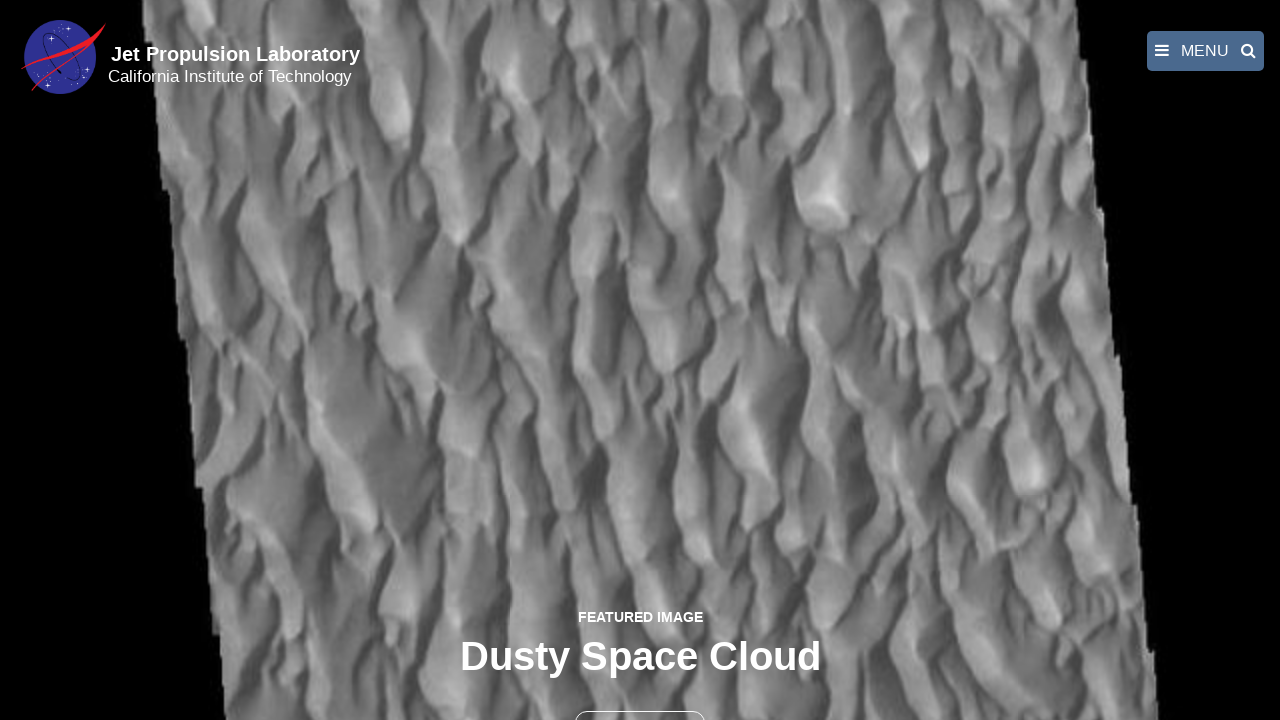

Clicked the full image button to view featured image at (640, 699) on button >> nth=1
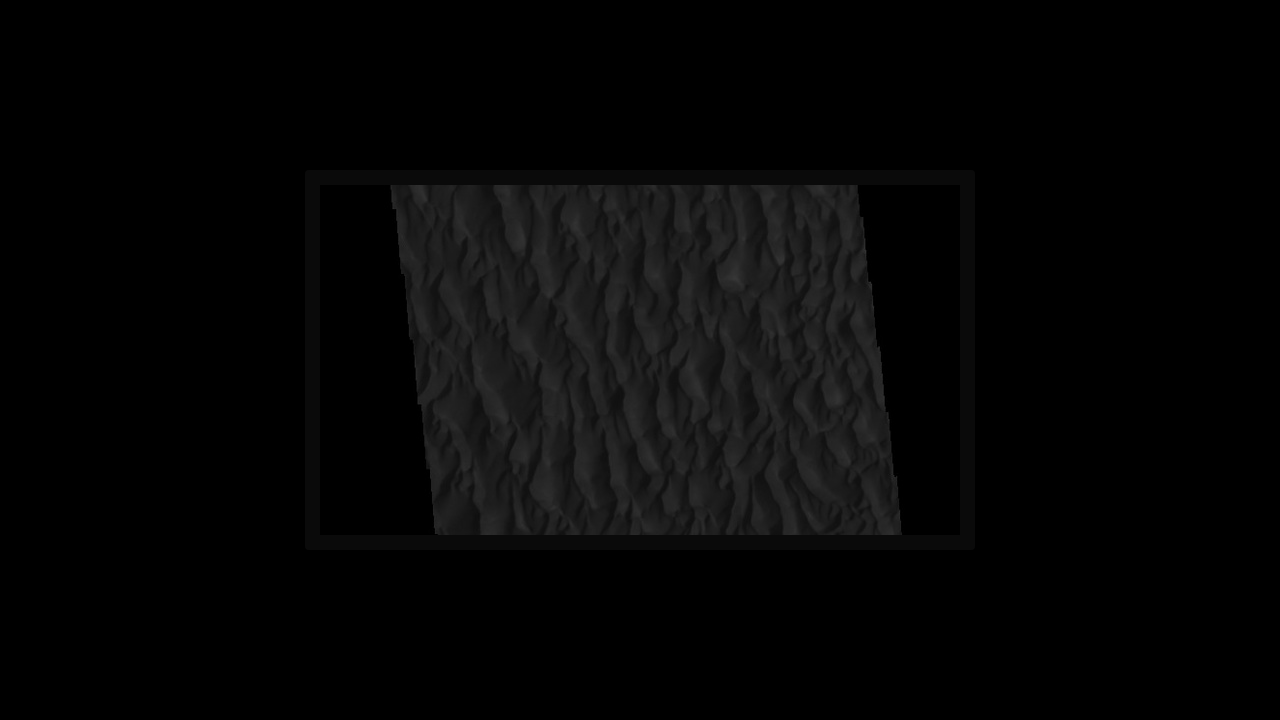

Featured image loaded in fancybox
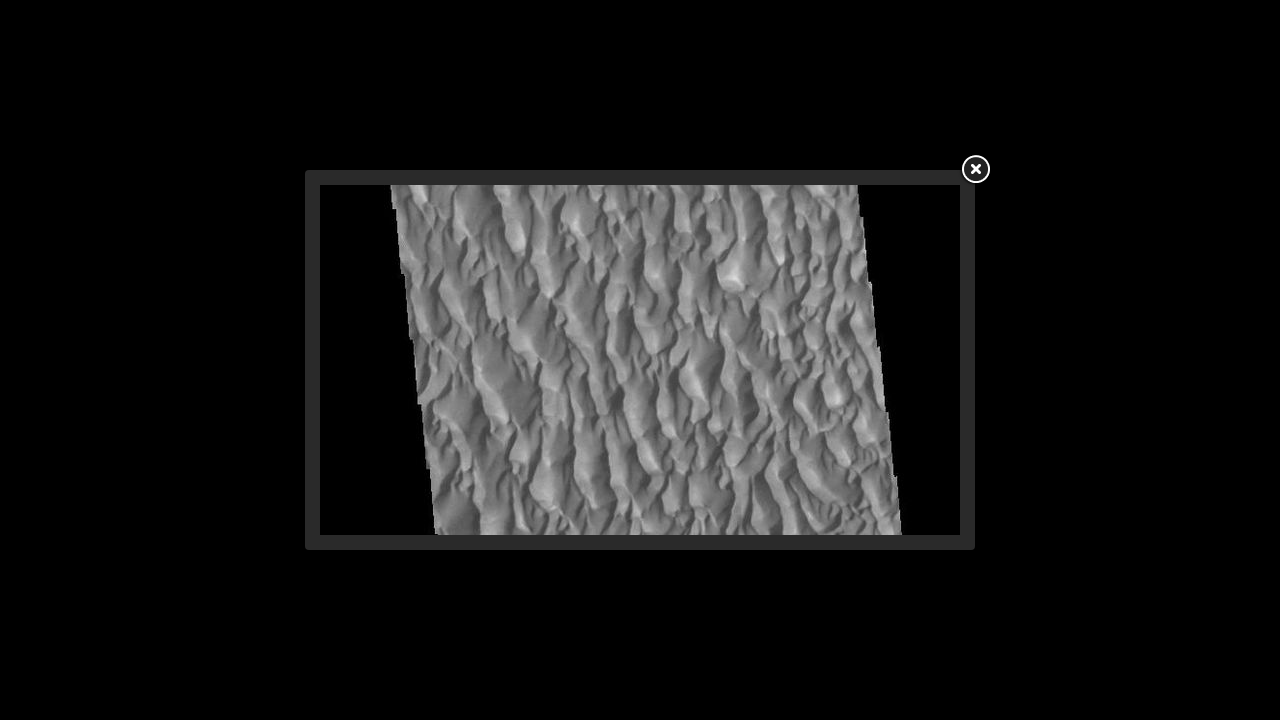

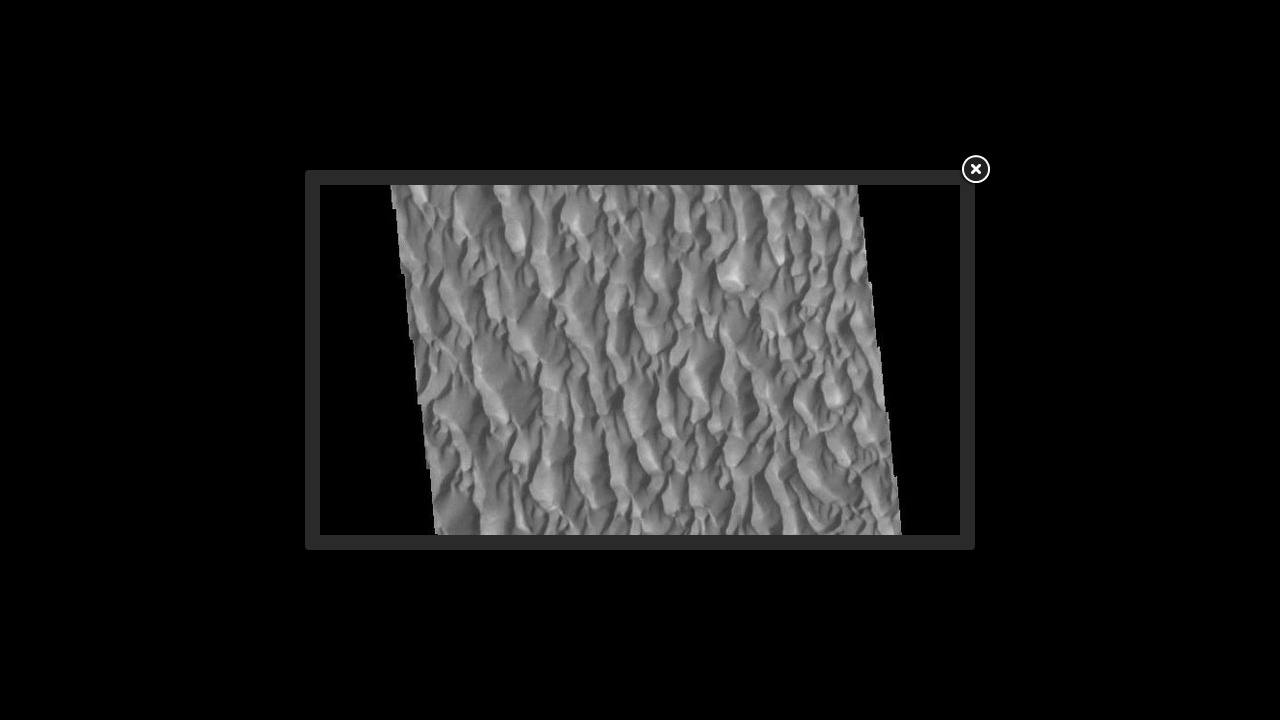